Navigates to nopCommerce demo site and verifies that footer navigation links are present and visible

Starting URL: https://demo.nopcommerce.com/

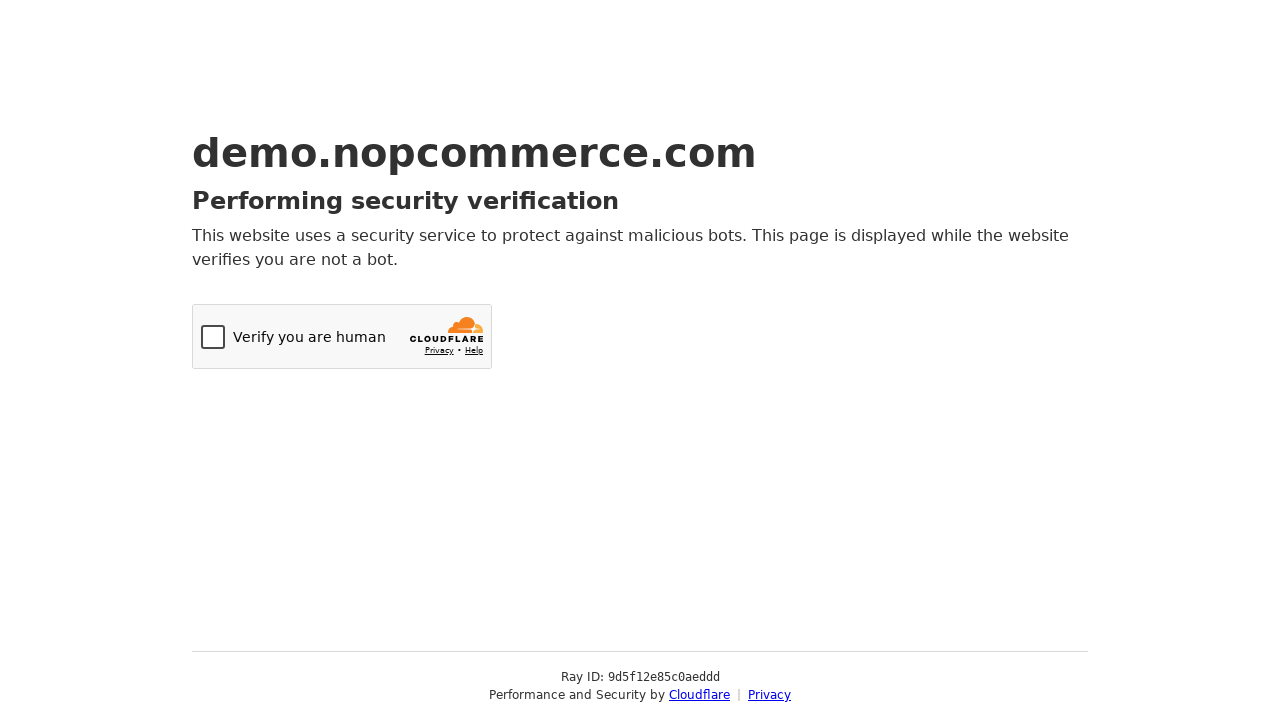

Navigated to nopCommerce demo site
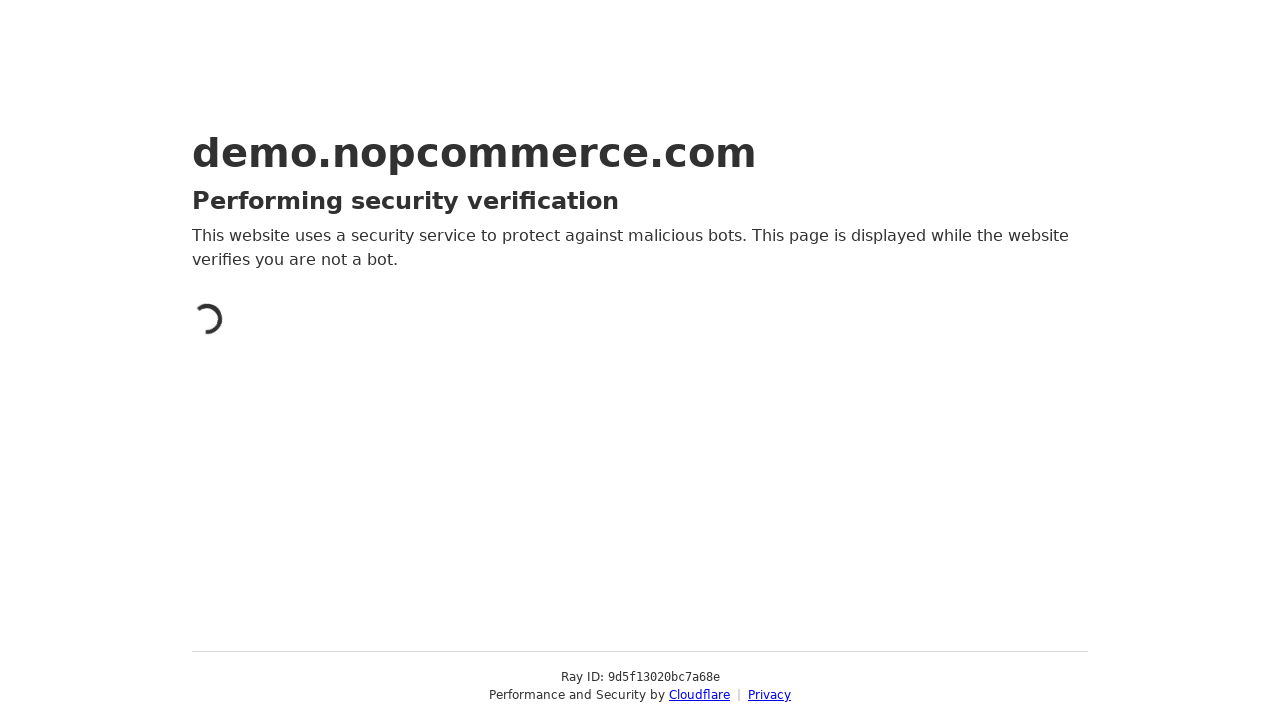

Footer element loaded
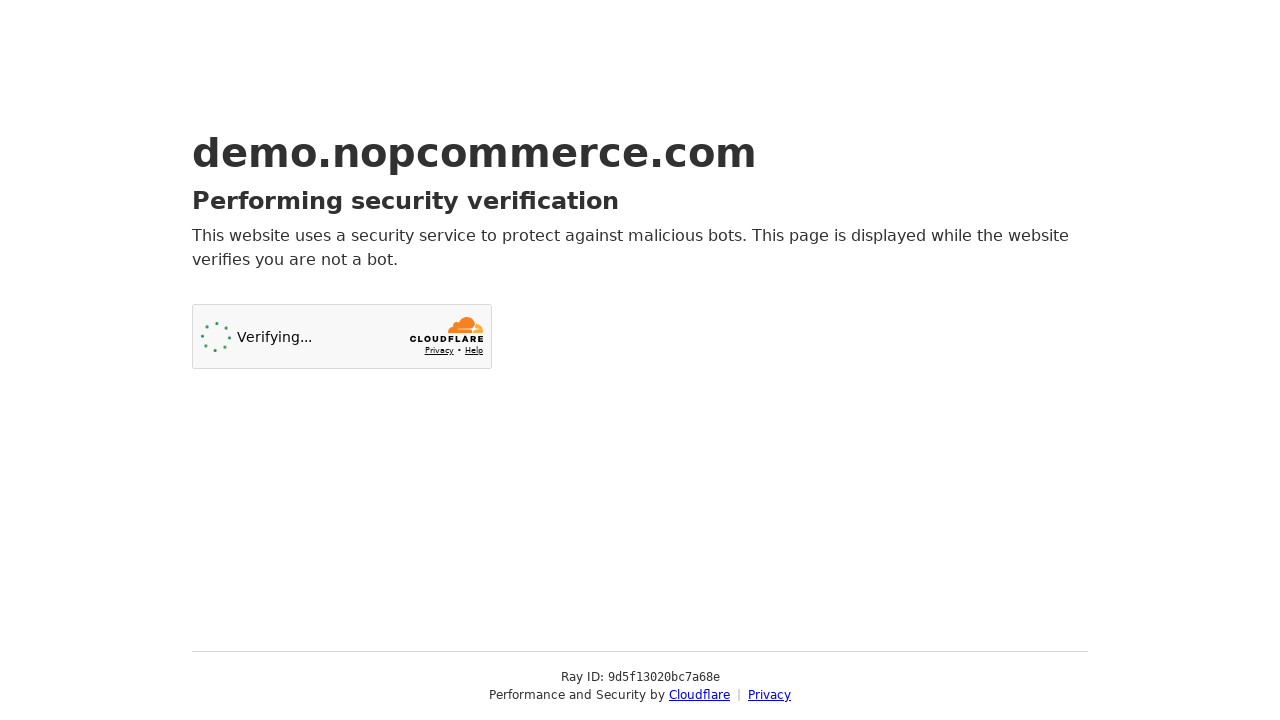

Located all footer navigation links
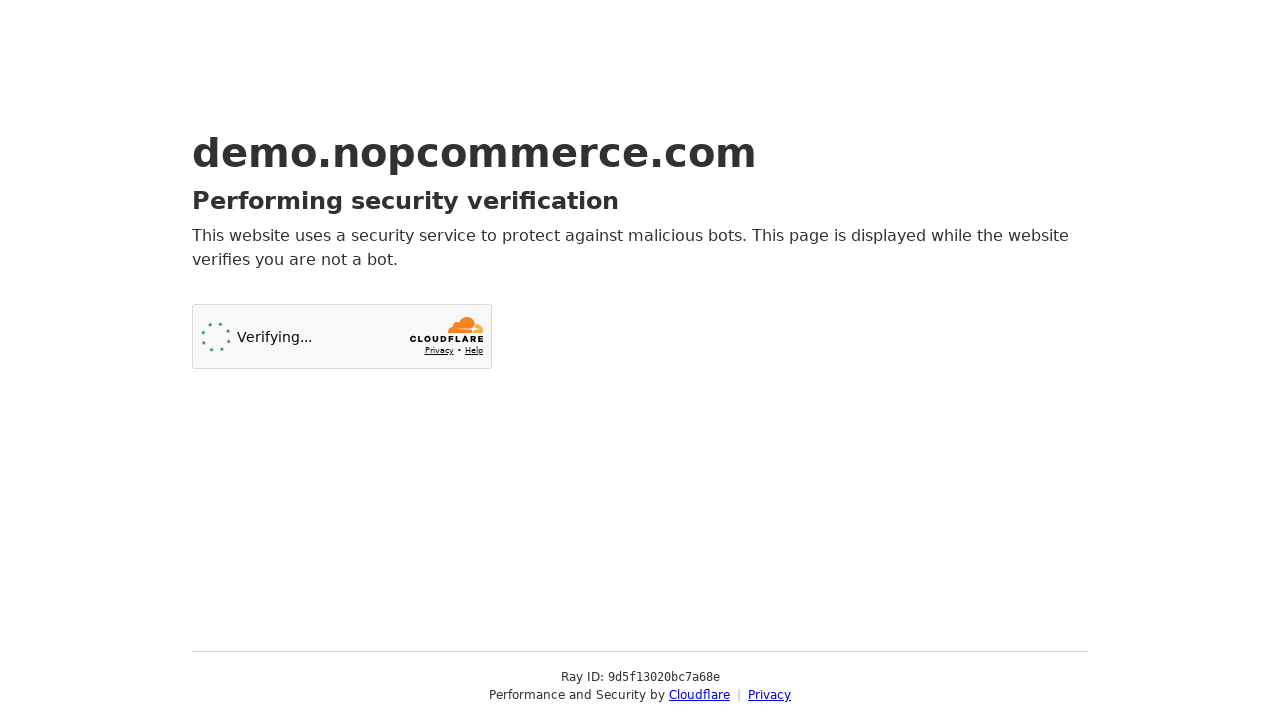

First footer link is visible
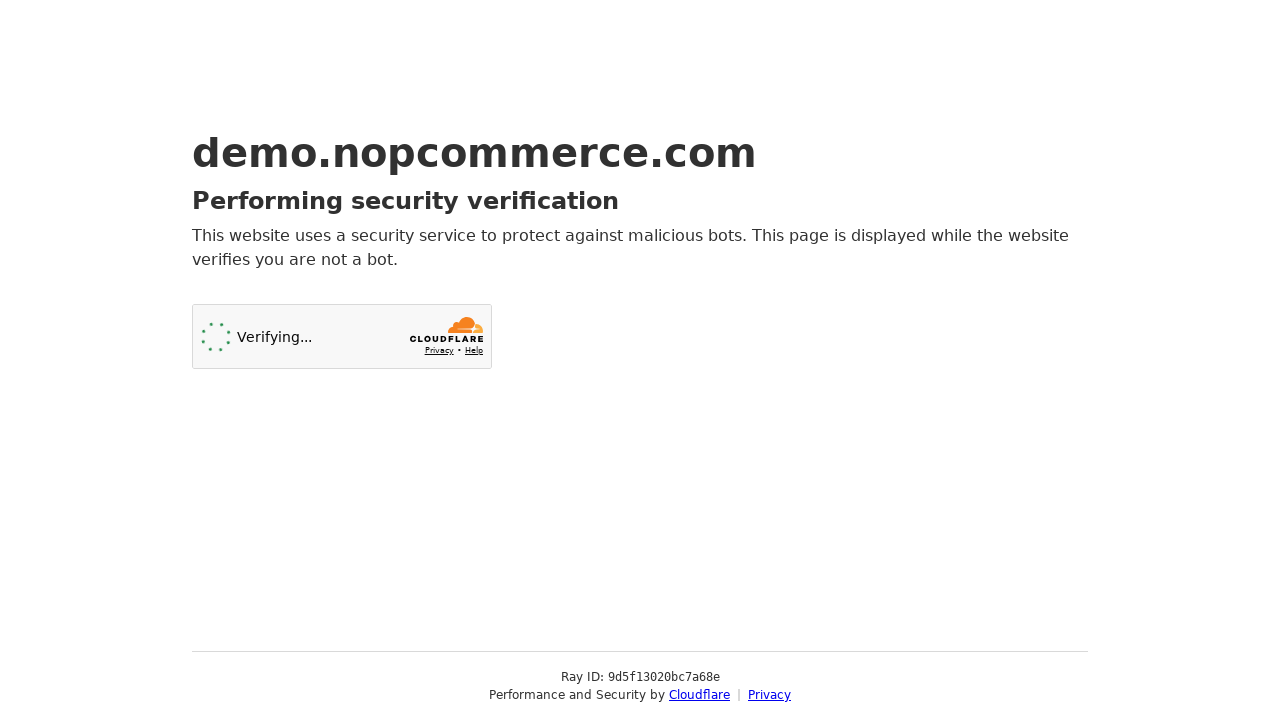

Verified that footer contains navigation links (count > 0)
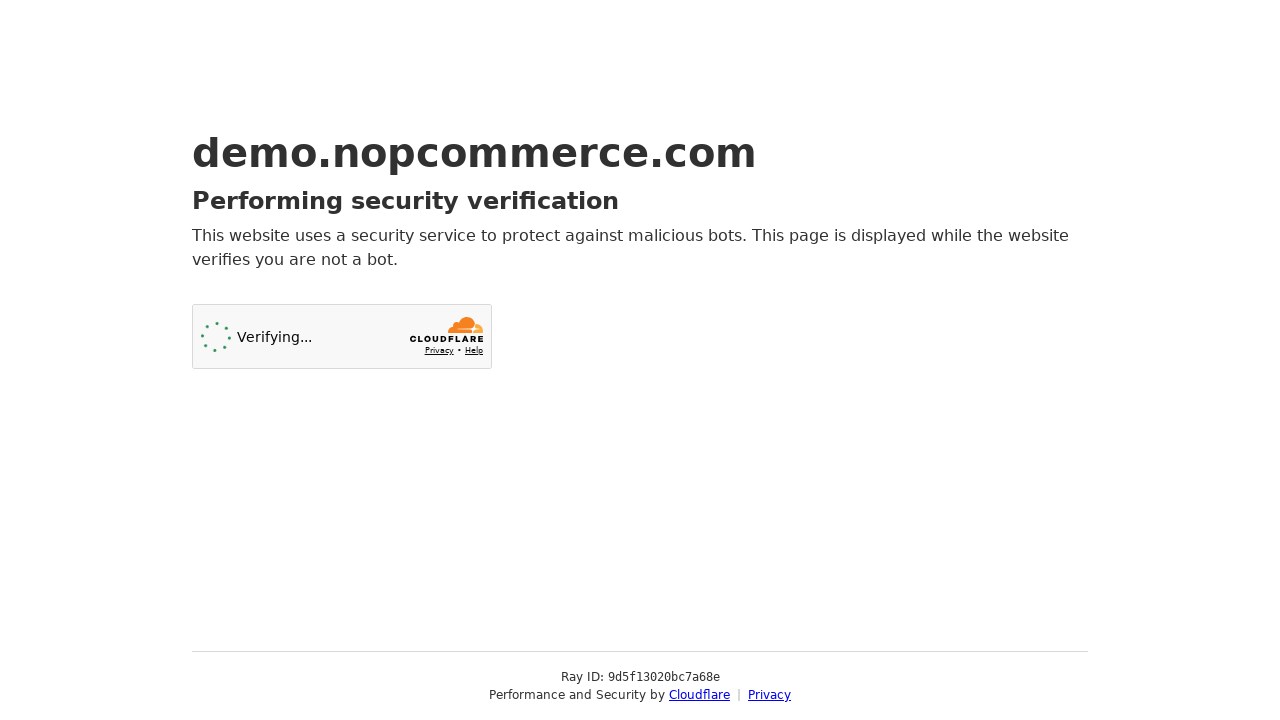

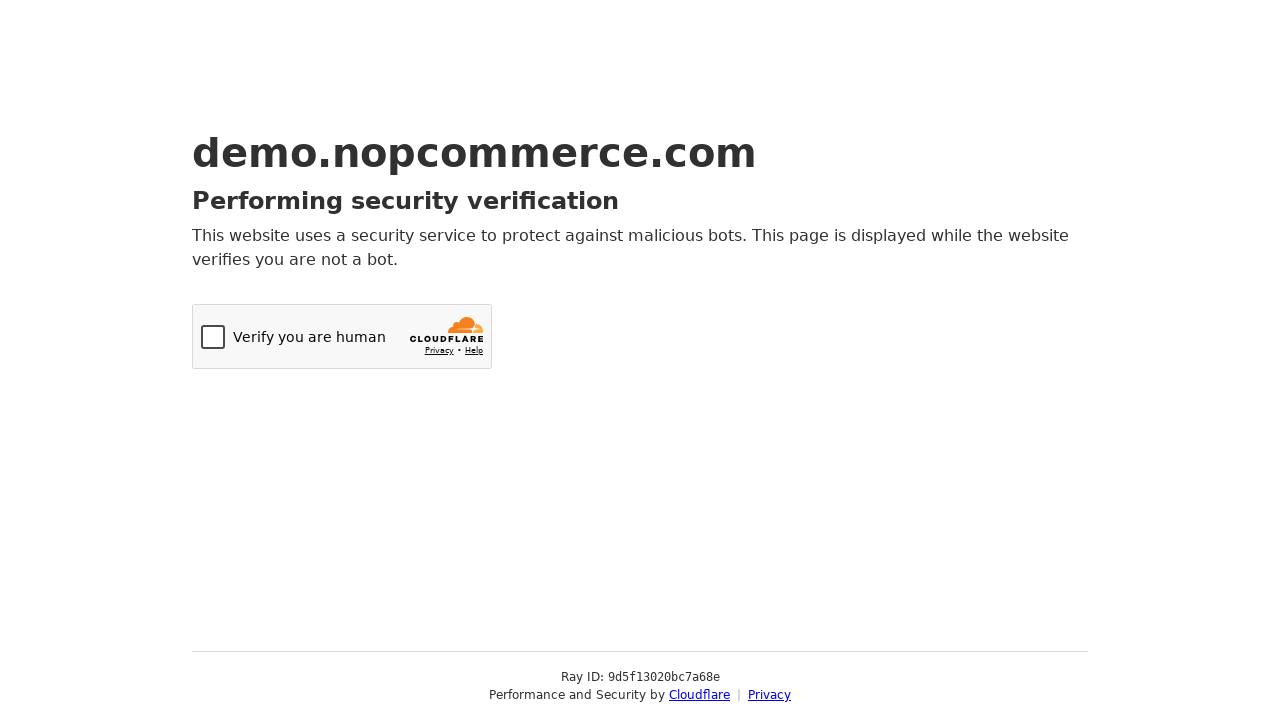